Tests checkbox interaction by clicking on checkboxes to toggle their states - checks the first checkbox and unchecks the second checkbox

Starting URL: http://the-internet.herokuapp.com/checkboxes

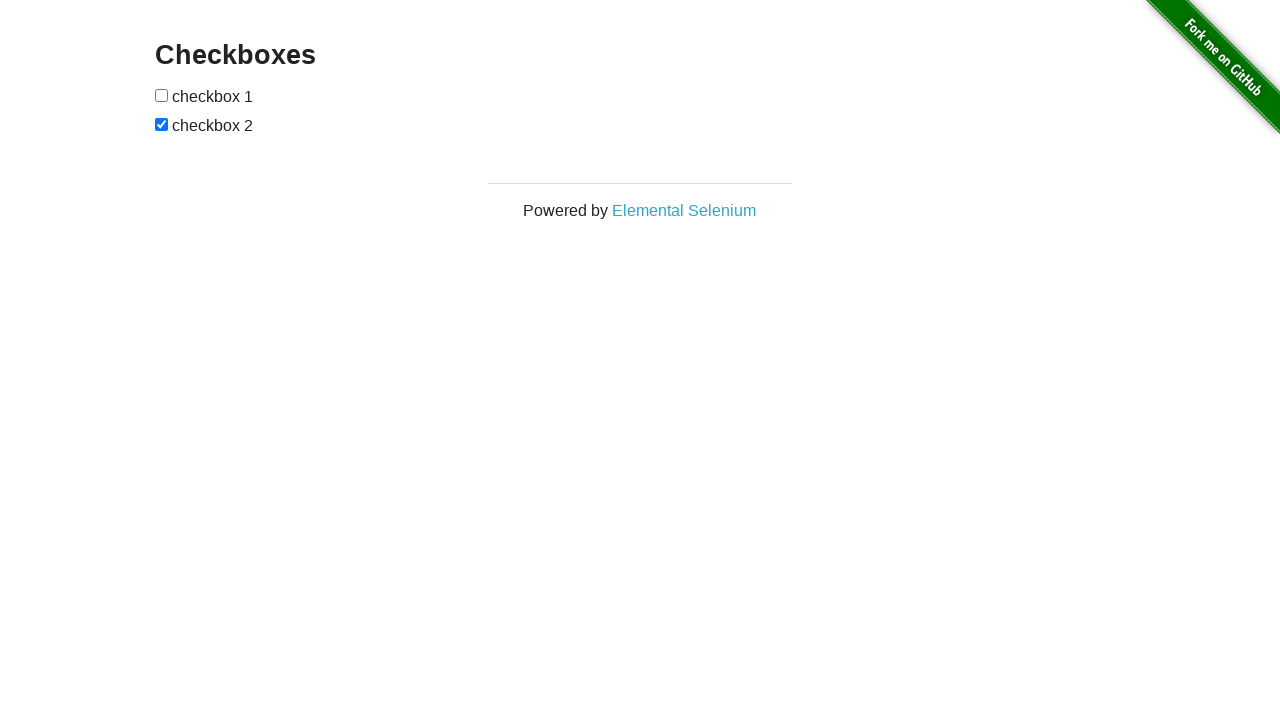

Waited for checkboxes to be present on the page
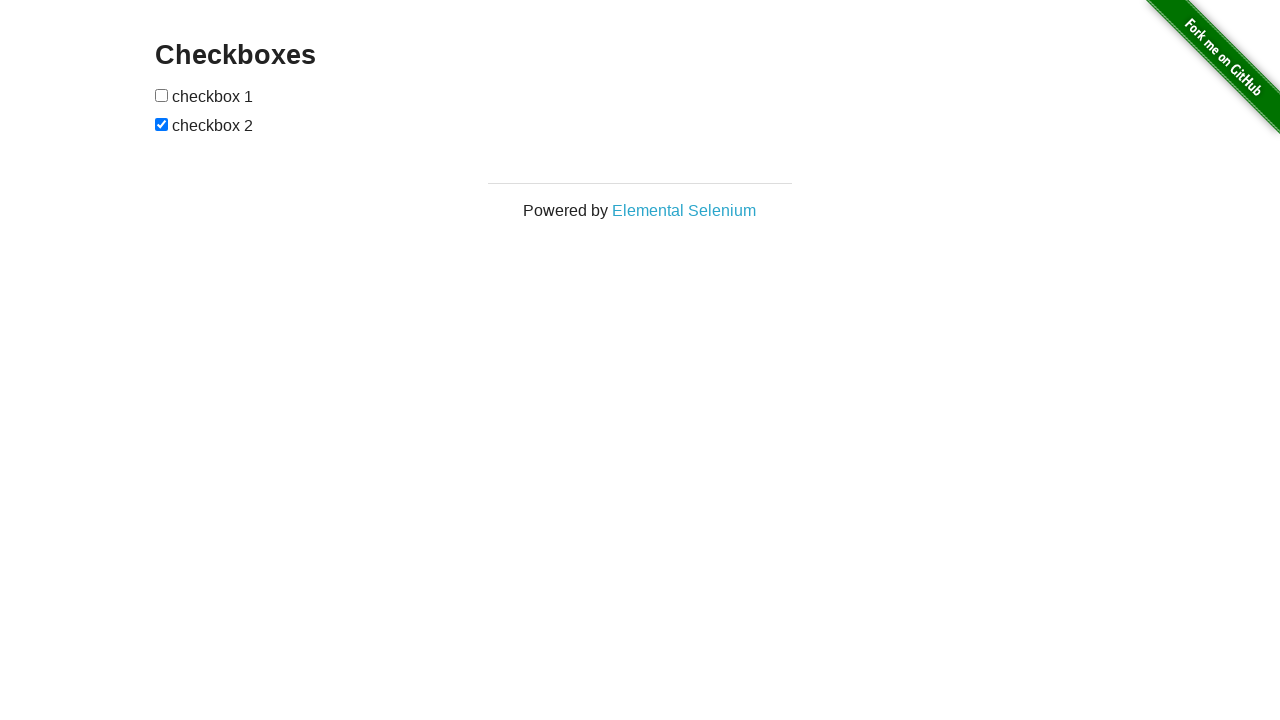

Located all checkbox elements on the page
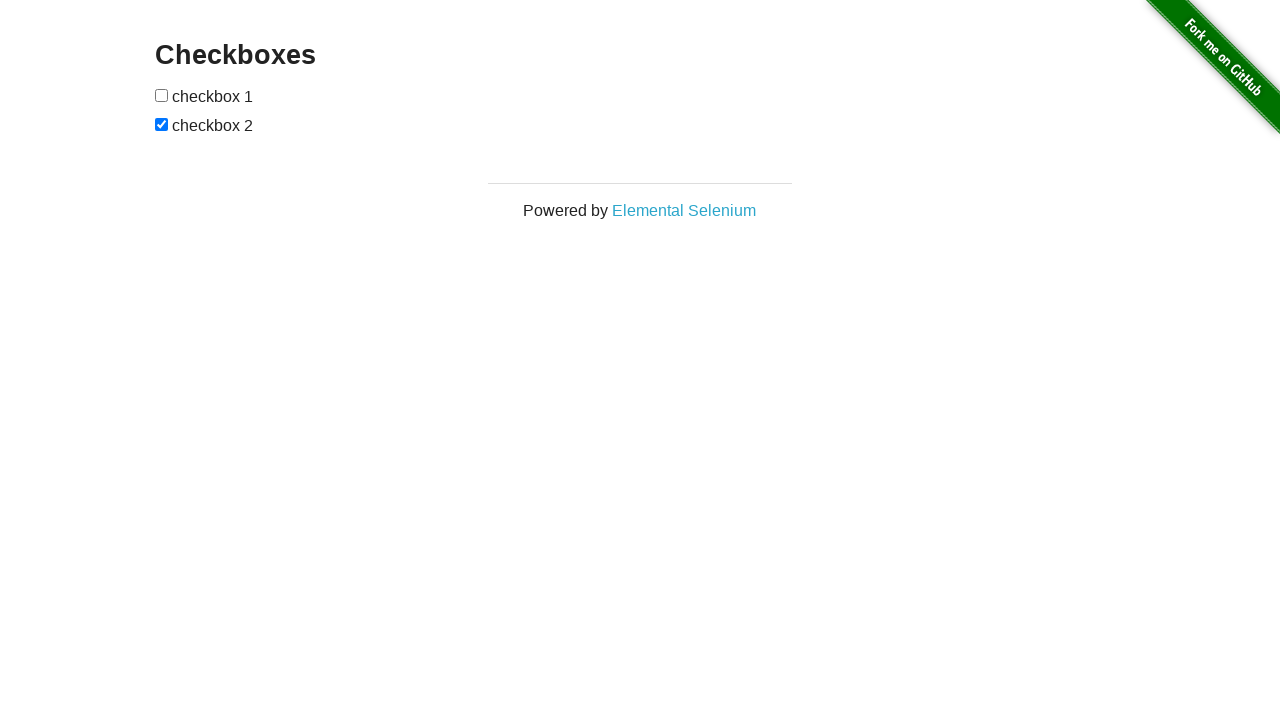

Checked the state of the second checkbox
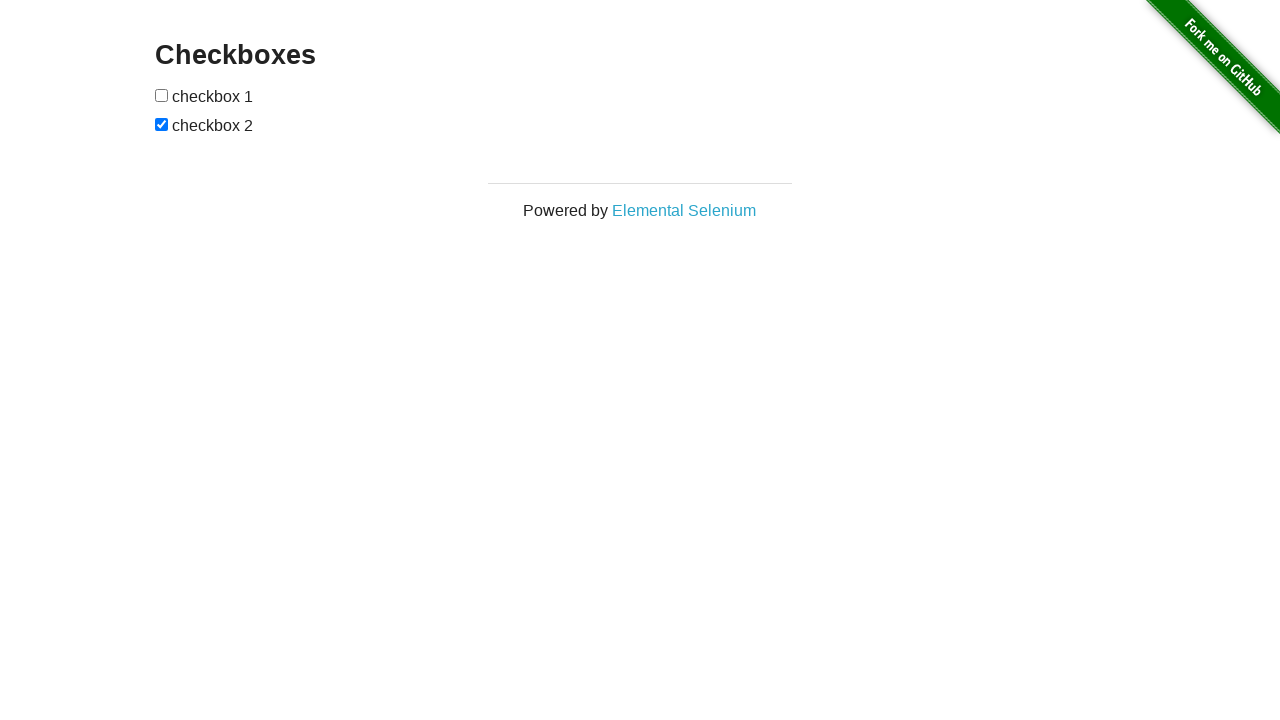

Checked the state of the first checkbox
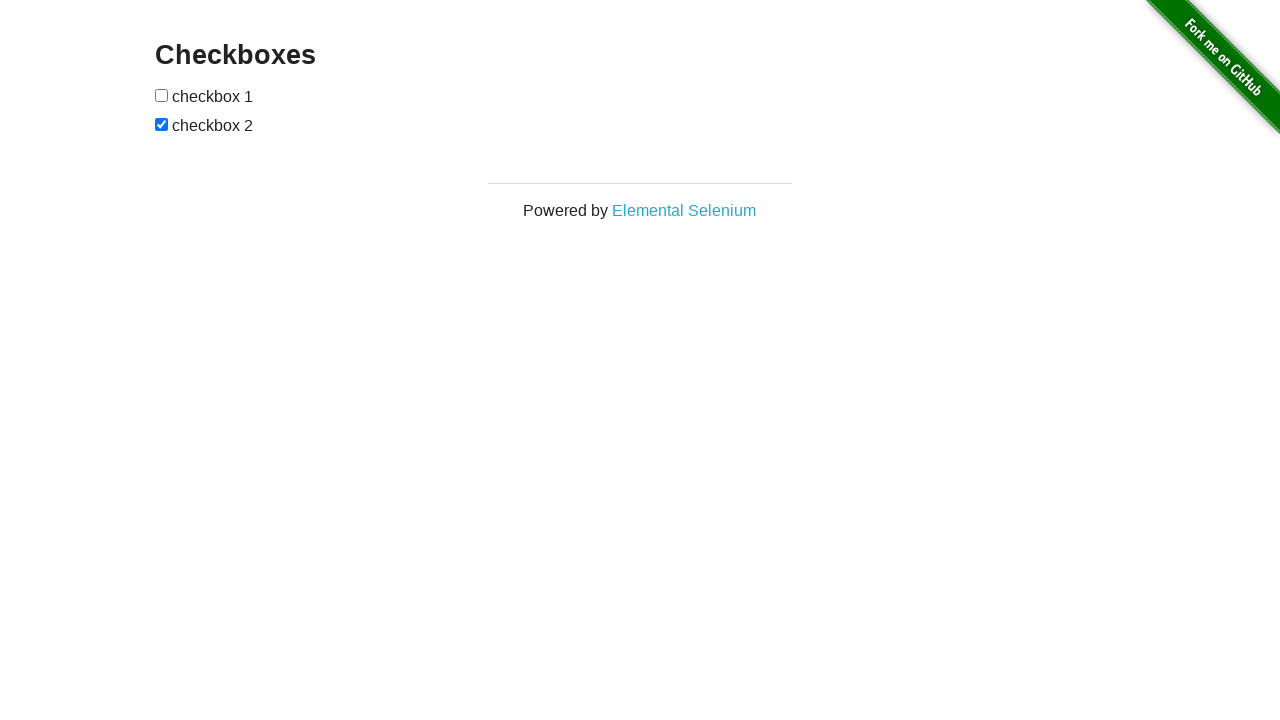

Clicked the first checkbox to check it at (162, 95) on input[type=checkbox] >> nth=0
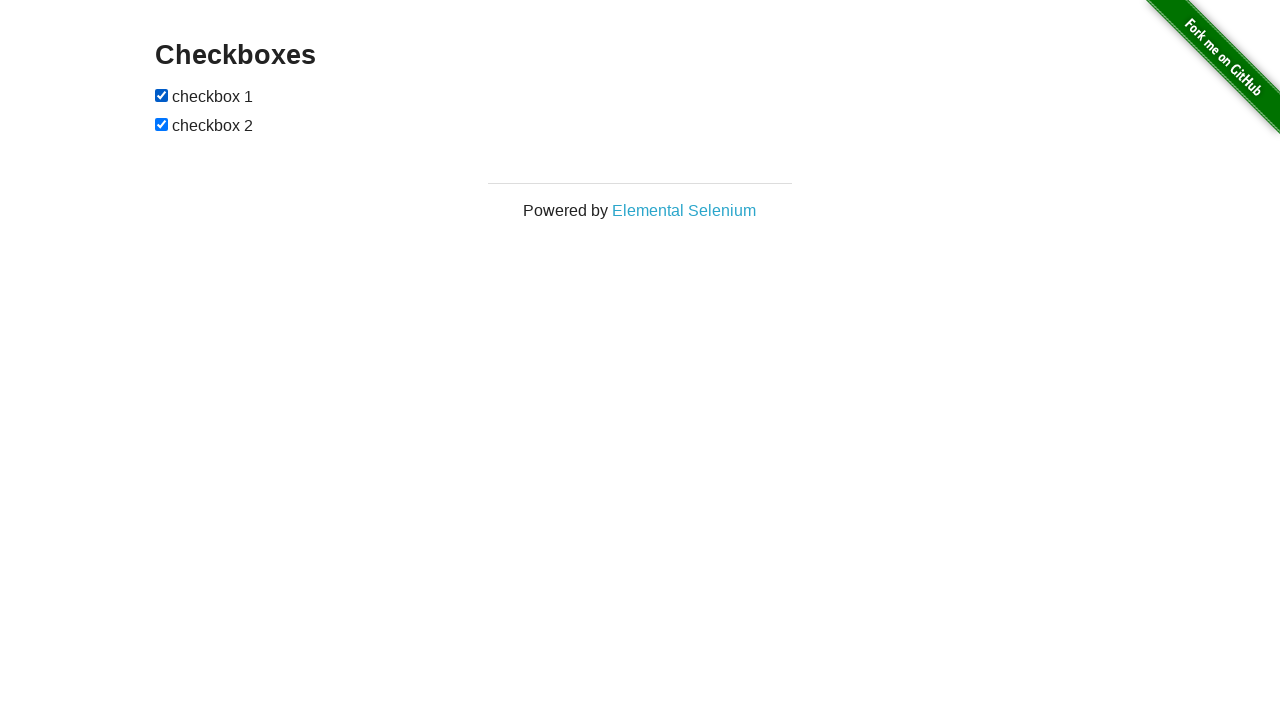

Clicked the second checkbox to uncheck it at (162, 124) on input[type=checkbox] >> nth=1
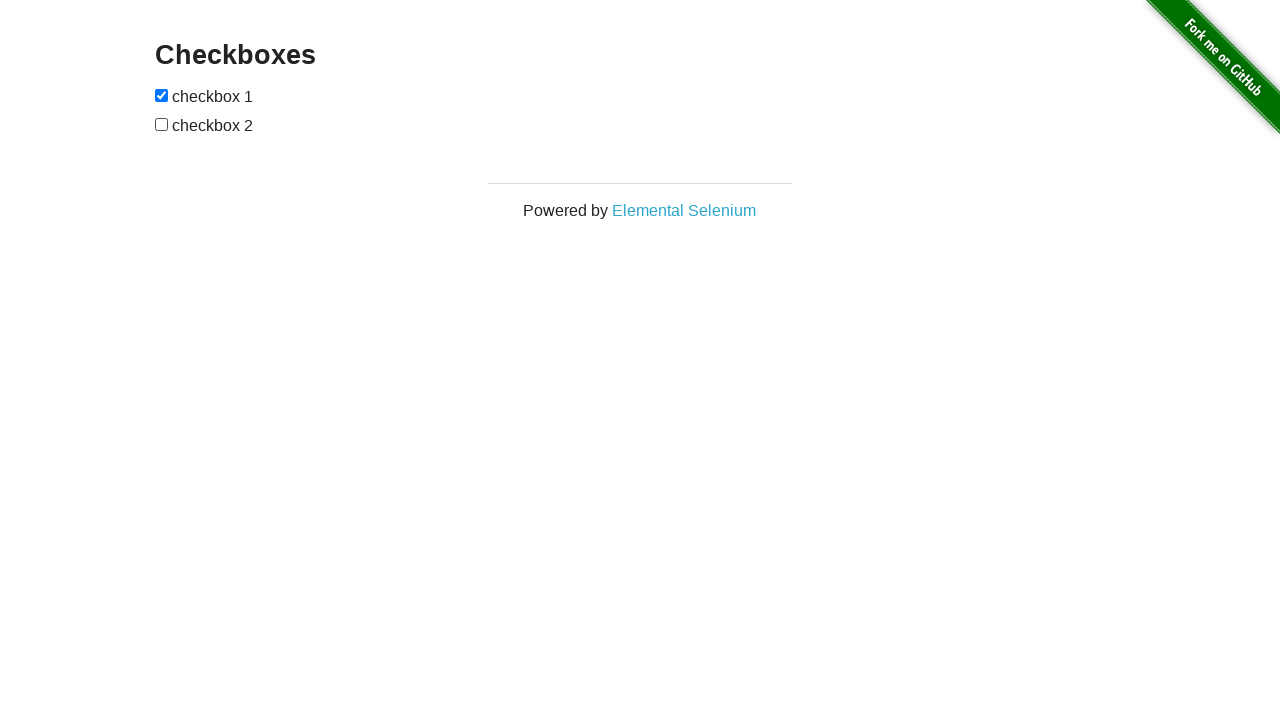

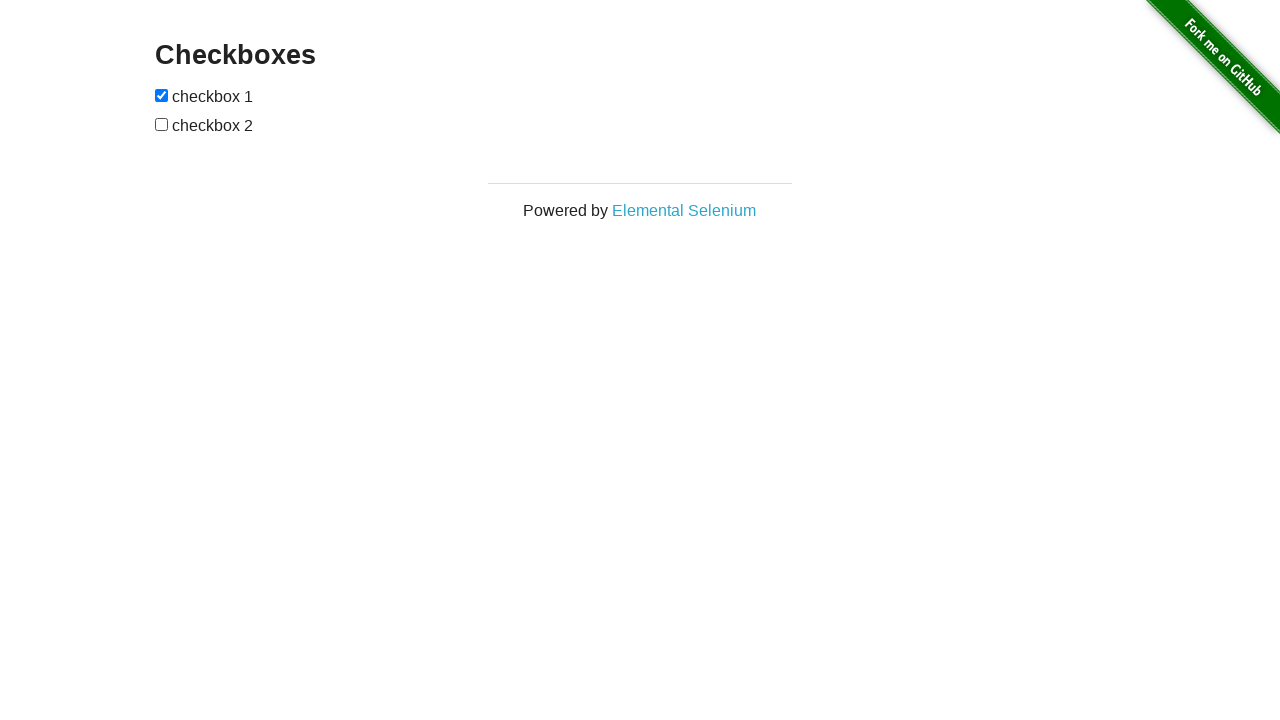